Navigates to the Greens Technology Selenium course page, maximizes the window, and verifies the page loaded by checking the URL and title

Starting URL: http://greenstech.in/selenium-course-content.html

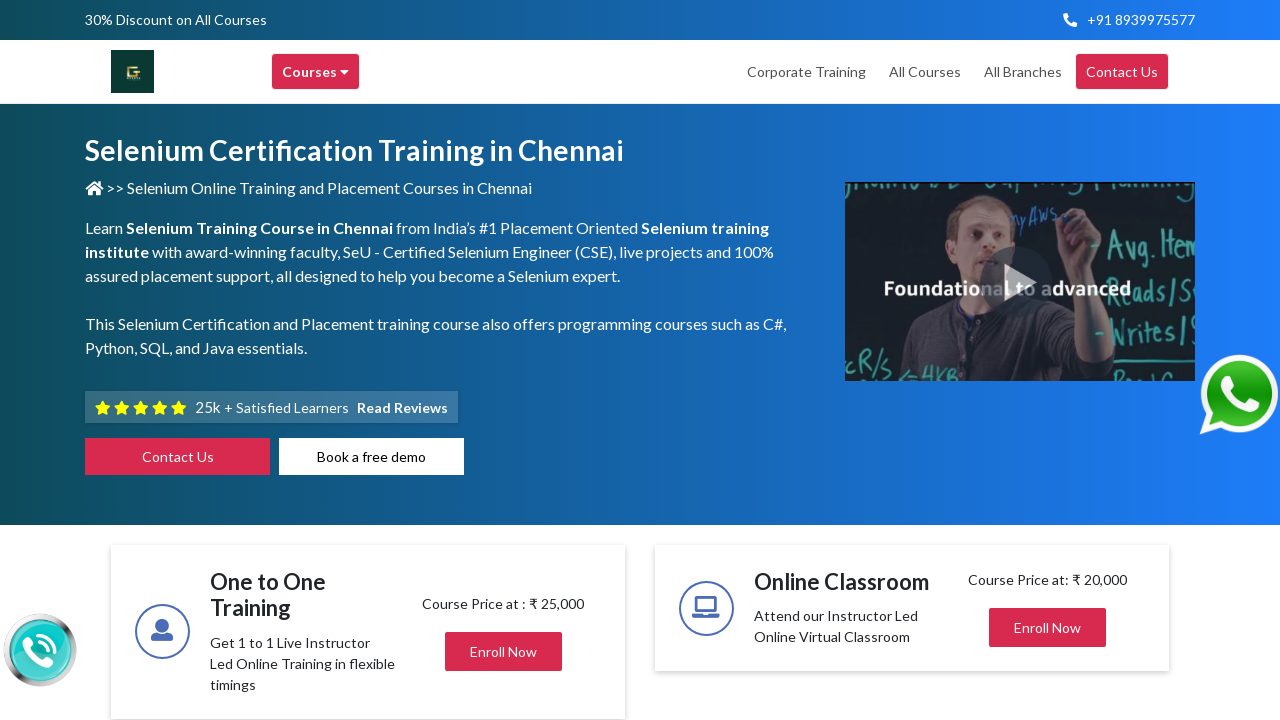

Navigated to Greens Technology Selenium course page
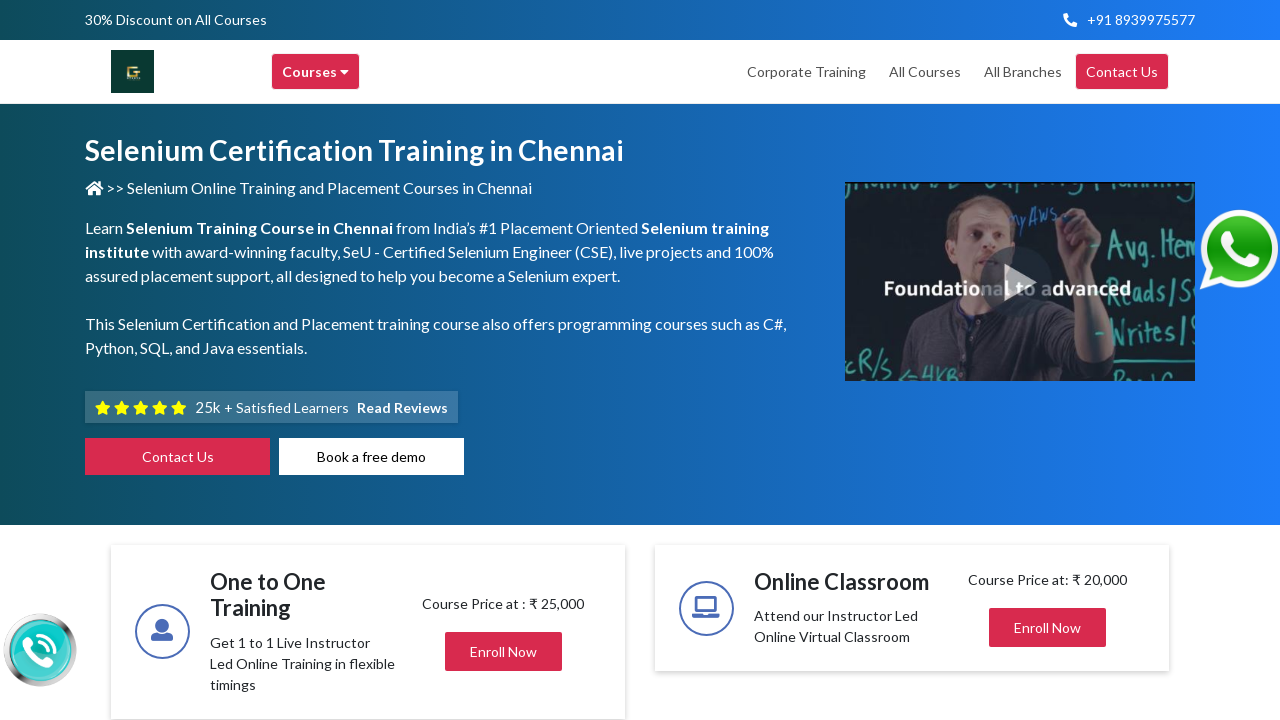

Retrieved current URL: https://greenstech.in/selenium-course-content.html
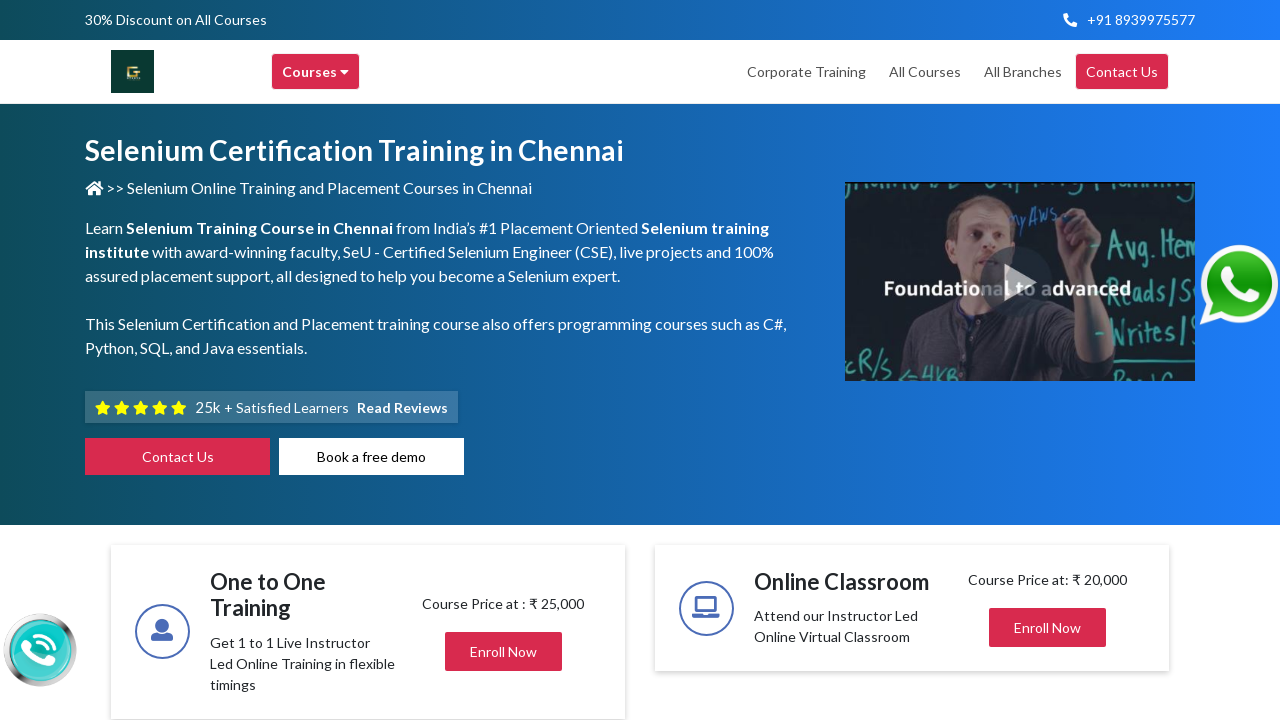

Retrieved page title: Selenium Training in Chennai | Selenium Certification Courses
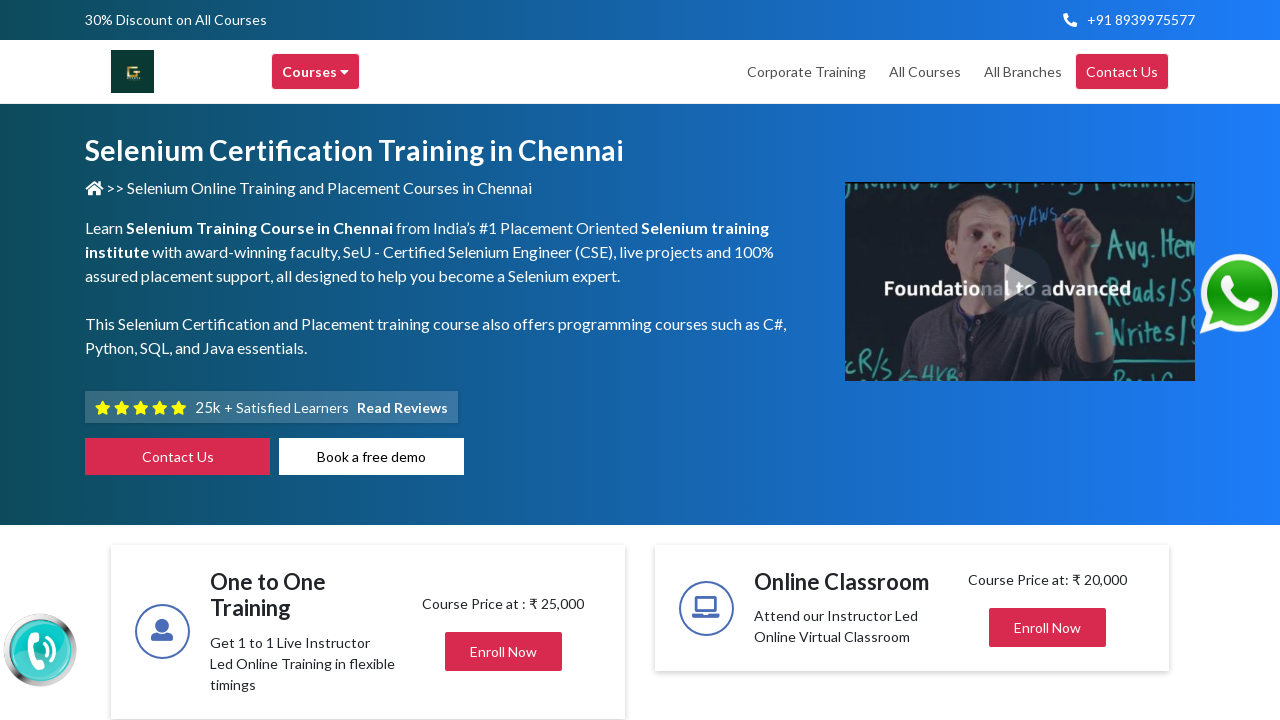

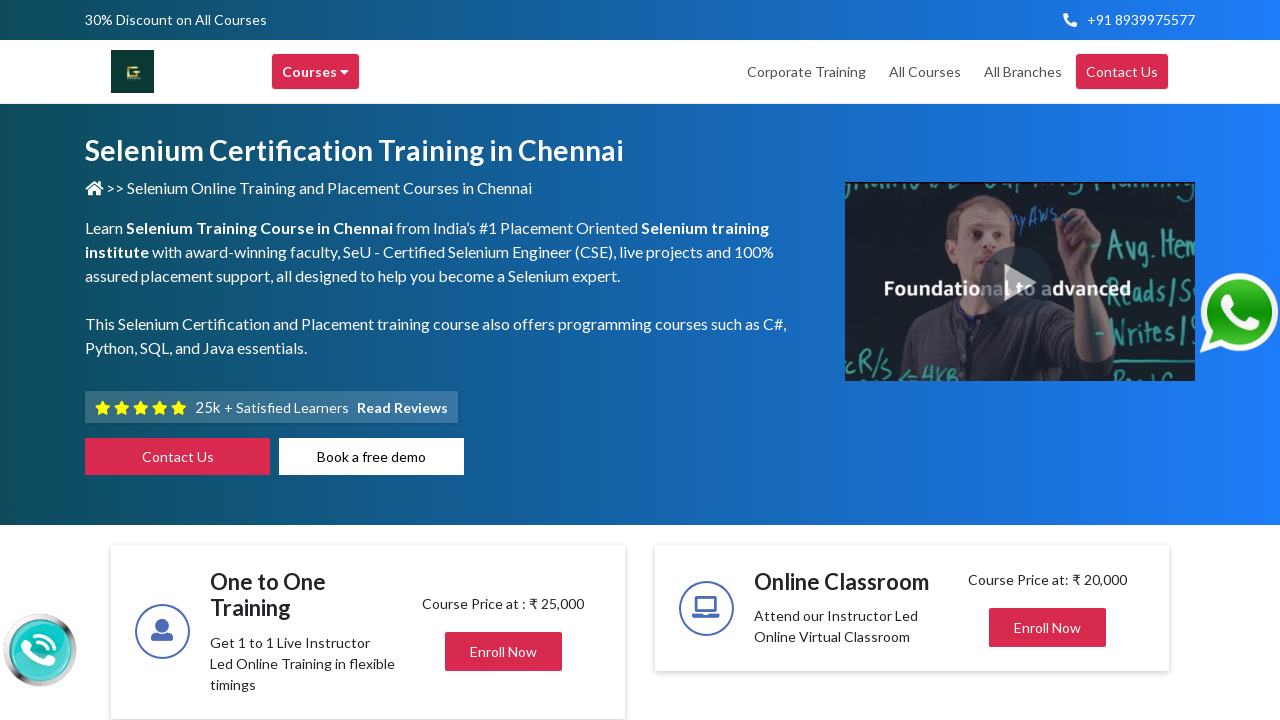